Tests the add/remove elements functionality by clicking the Add Element button, verifying the Delete button appears, then clicking Delete and verifying the page header remains visible

Starting URL: https://the-internet.herokuapp.com/add_remove_elements/

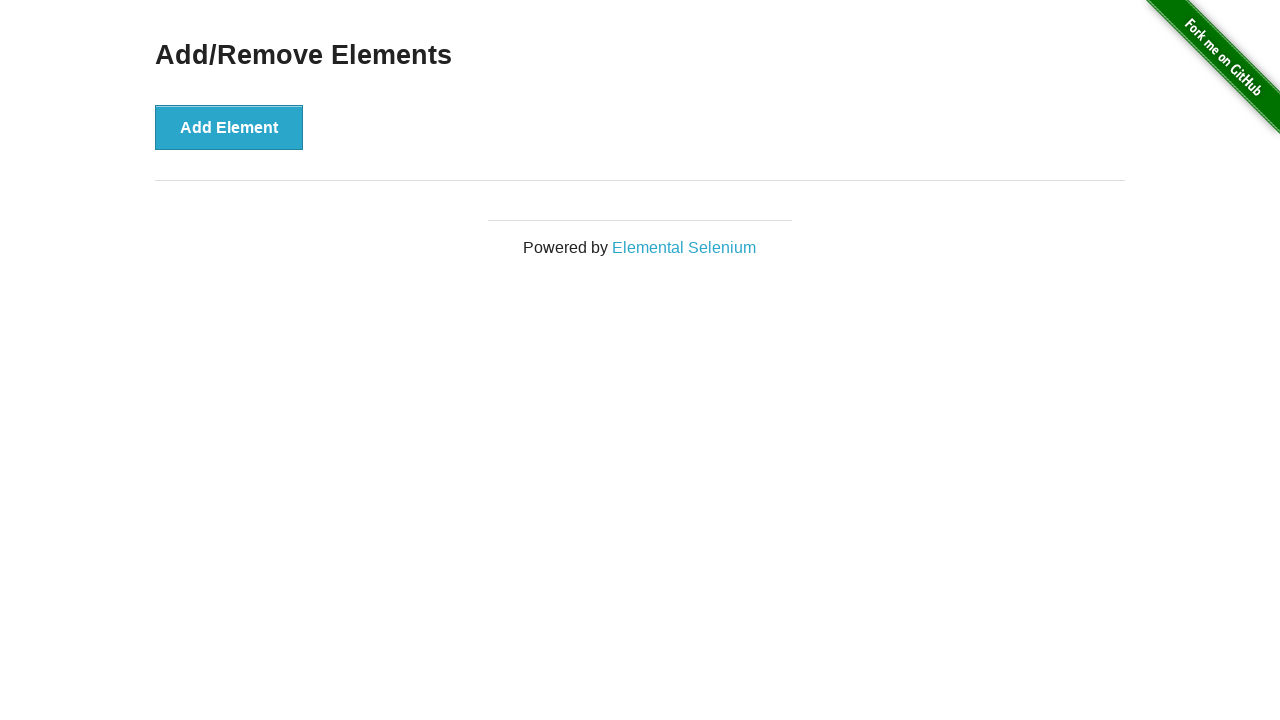

Clicked the Add Element button at (229, 127) on button:has-text('Add Element')
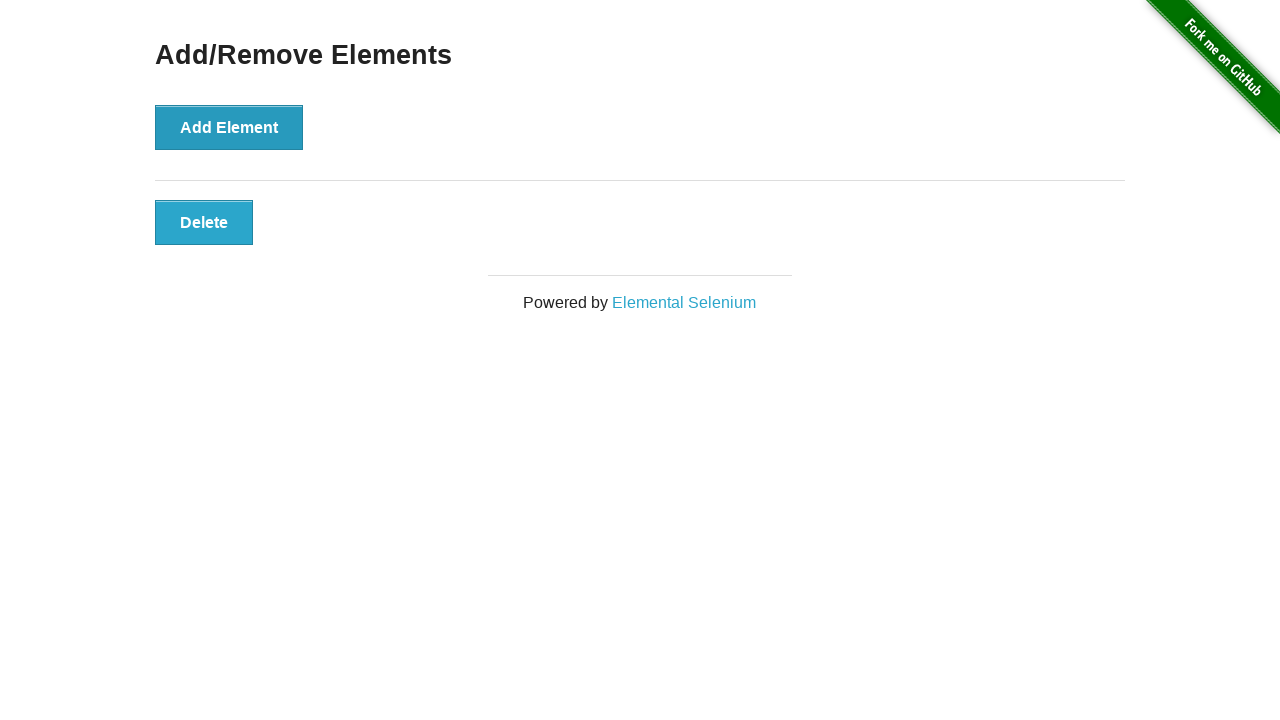

Delete button appeared and is visible
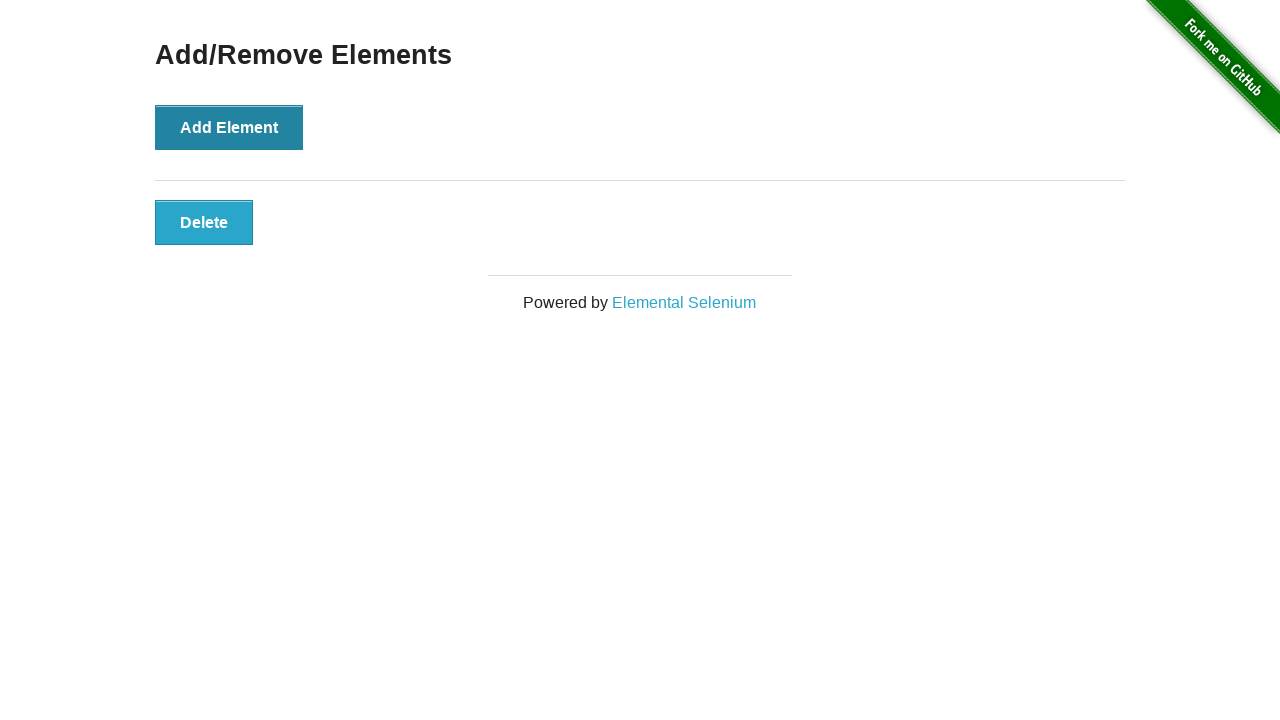

Clicked the Delete button at (204, 222) on button.added-manually
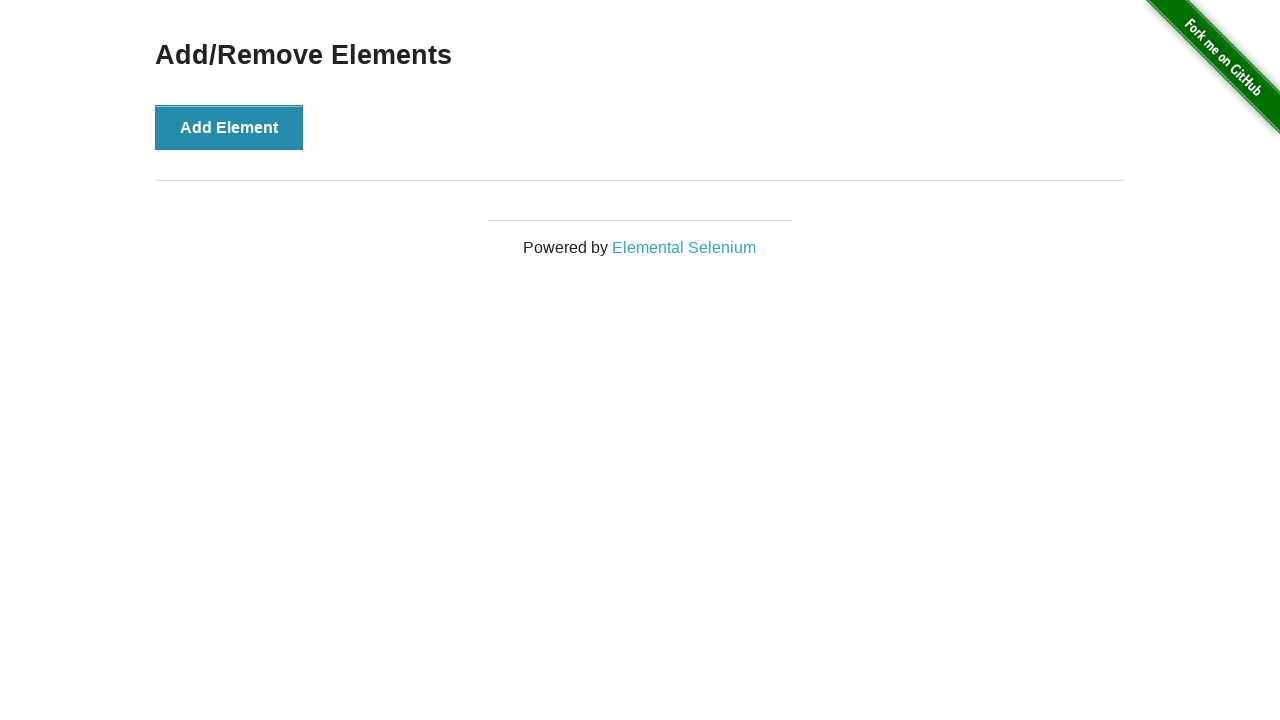

Verified the main header 'Add/Remove Elements' is still visible after deletion
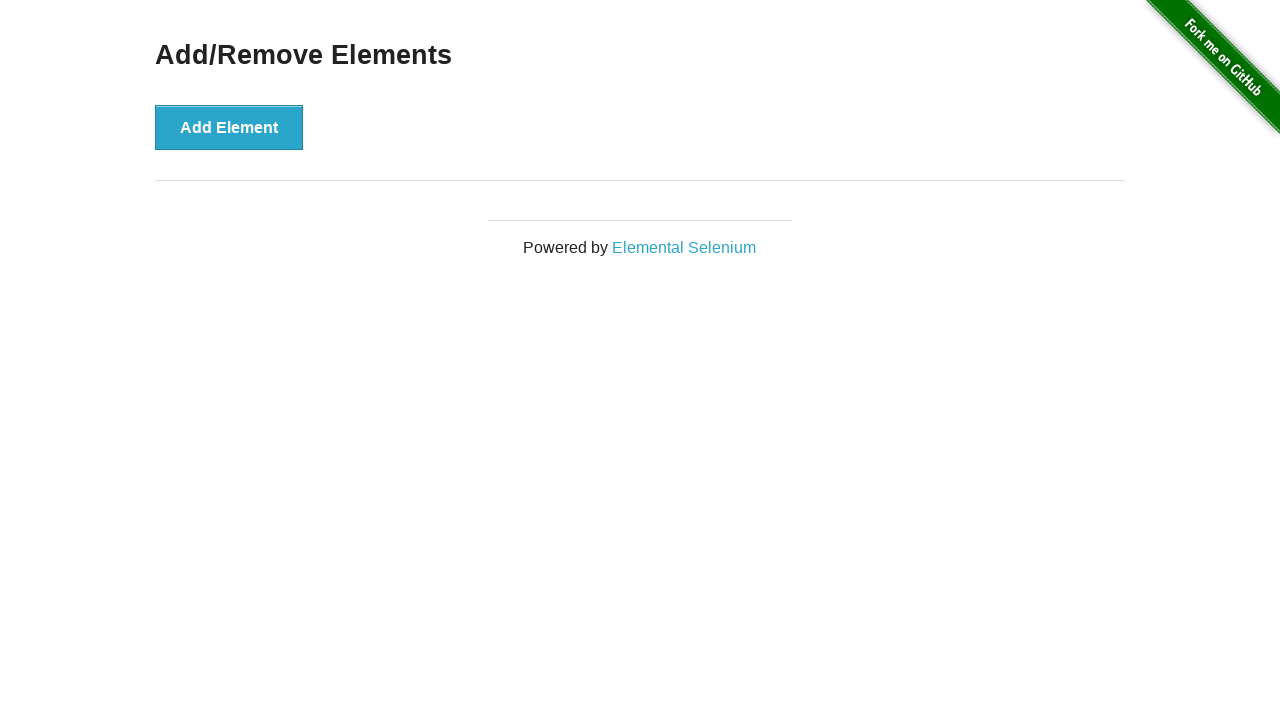

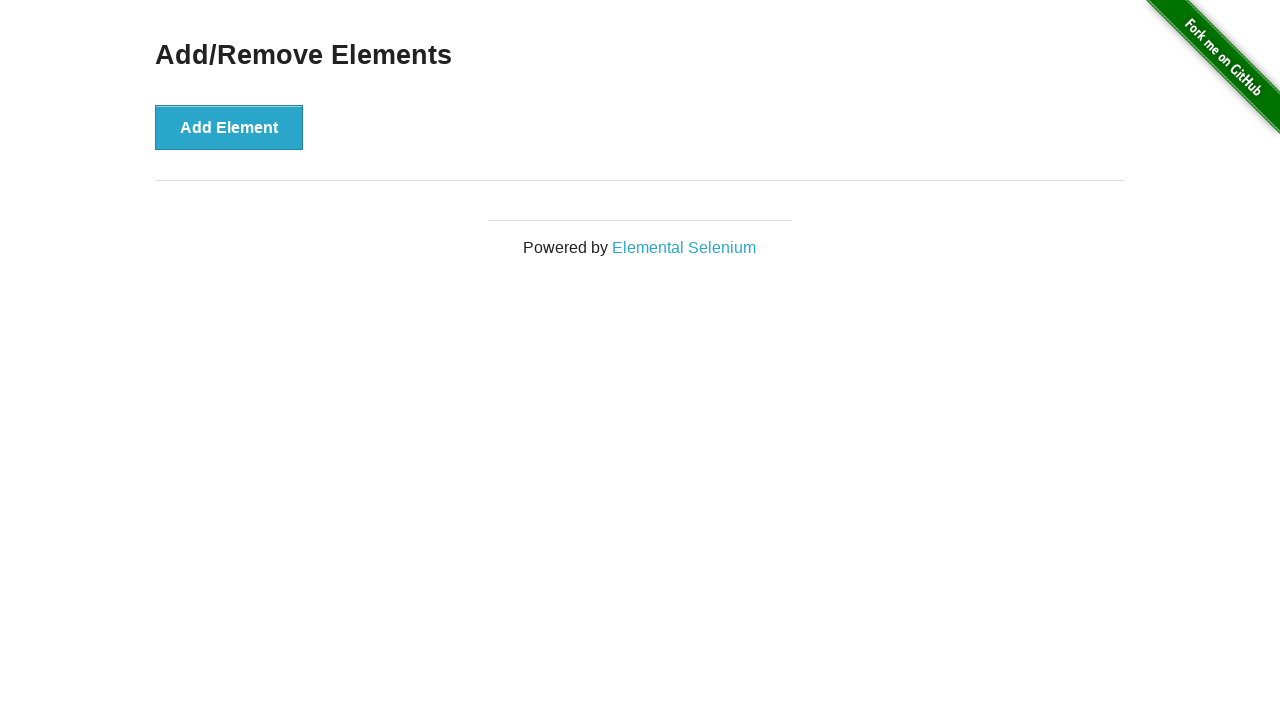